Tests window switching functionality by clicking a link that opens in a new window, switching between parent and child windows

Starting URL: https://accounts.google.com/signup

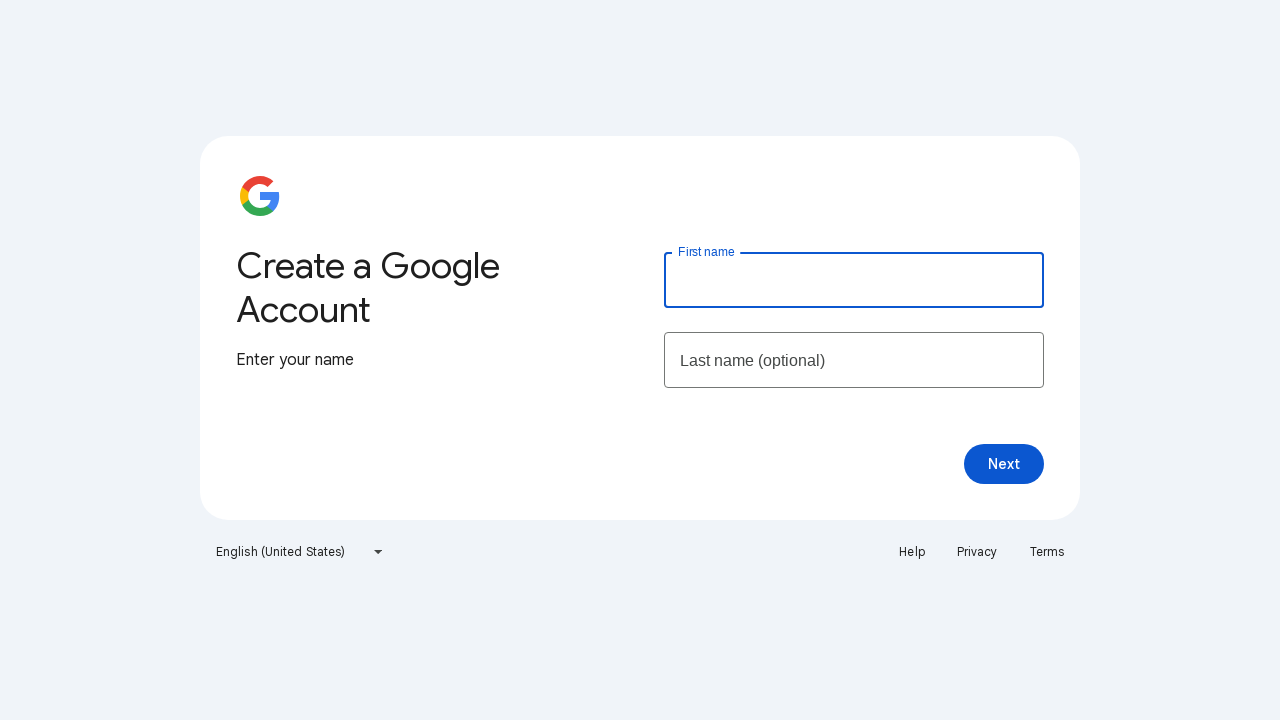

Clicked Terms link which opened in a new window at (1047, 552) on xpath=//a[contains(text(),'Terms')]
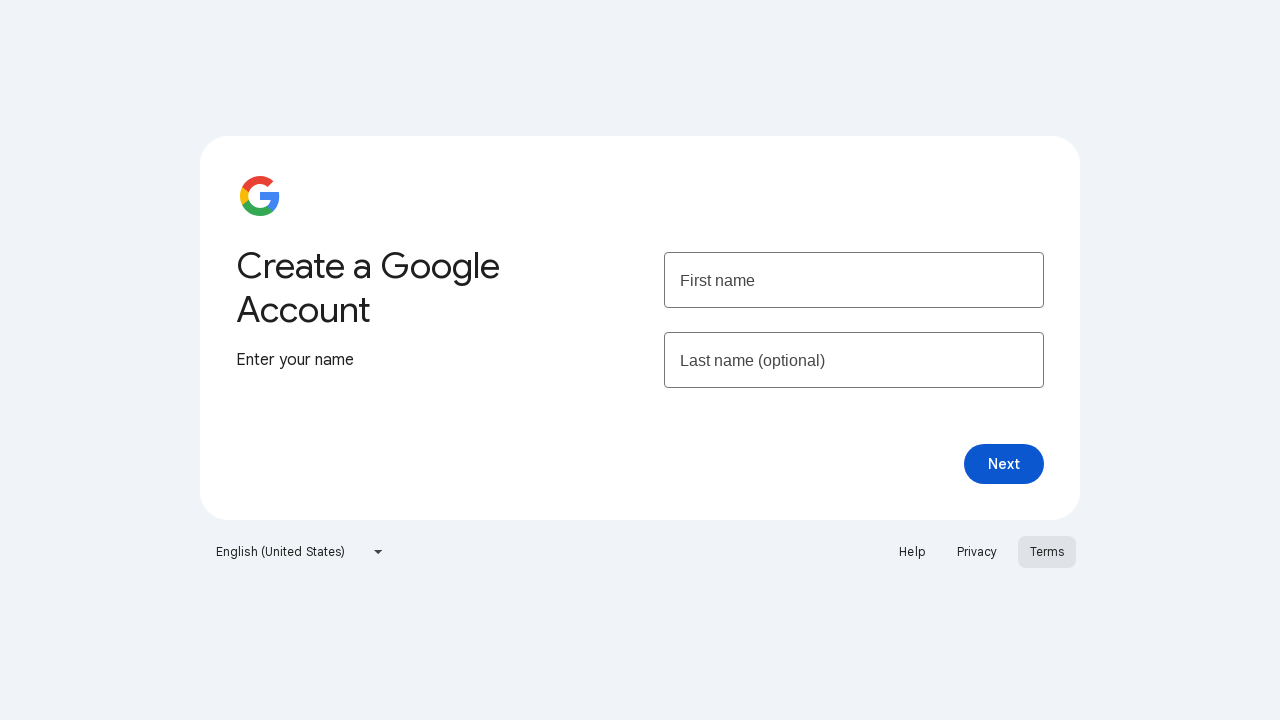

Retrieved parent window title: <bound method Page.title of <Page url='https://accounts.google.com/lifecycle/steps/signup/name?dsh=S1429736079:1771993098429926&flowEntry=SignUp&flowName=GlifWebSignIn&TL=AHU8sQshYwpOLE2oS6qeK7tEyMVLcT3HPiMg5JXyC51v5w95RQjaTzzxtuglmgjN&continue=https://accounts.google.com/ManageAccount?nc%3D1'>>
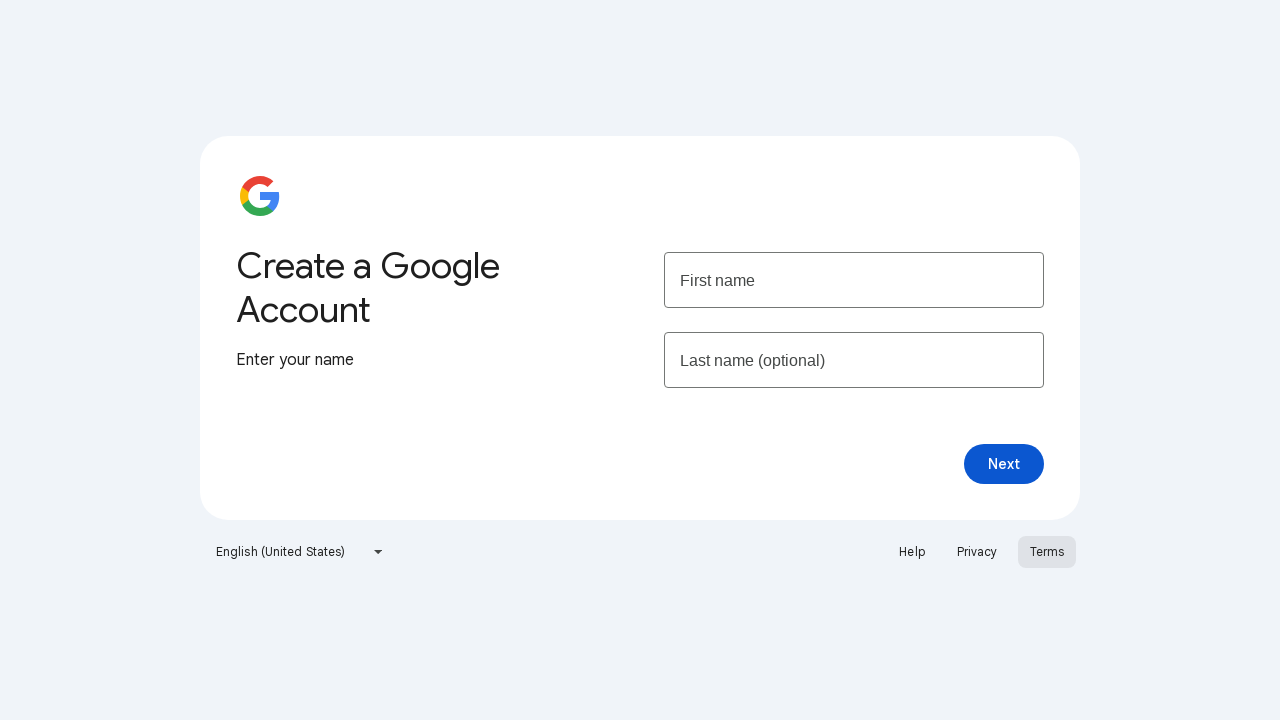

Retrieved child window title: <bound method Page.title of <Page url='https://policies.google.com/terms?gl=US&hl=en-US'>>
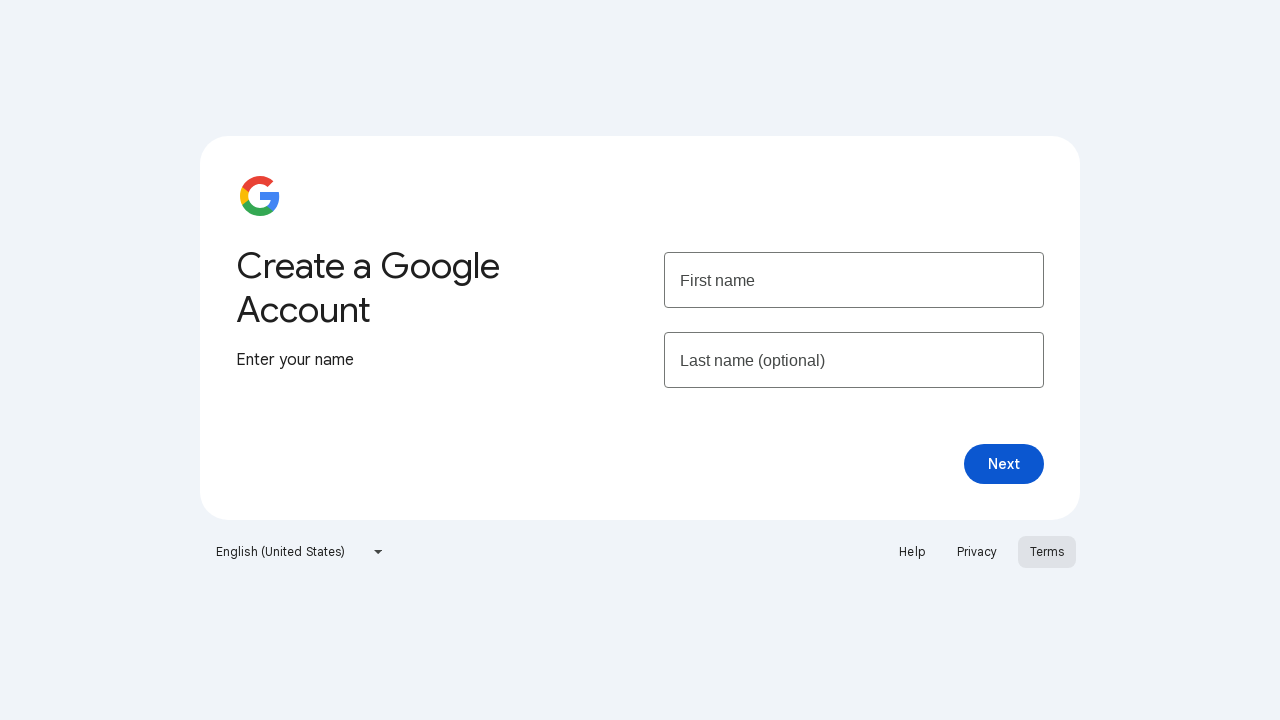

Switched back to parent window, current title: <bound method Page.title of <Page url='https://accounts.google.com/lifecycle/steps/signup/name?dsh=S1429736079:1771993098429926&flowEntry=SignUp&flowName=GlifWebSignIn&TL=AHU8sQshYwpOLE2oS6qeK7tEyMVLcT3HPiMg5JXyC51v5w95RQjaTzzxtuglmgjN&continue=https://accounts.google.com/ManageAccount?nc%3D1'>>
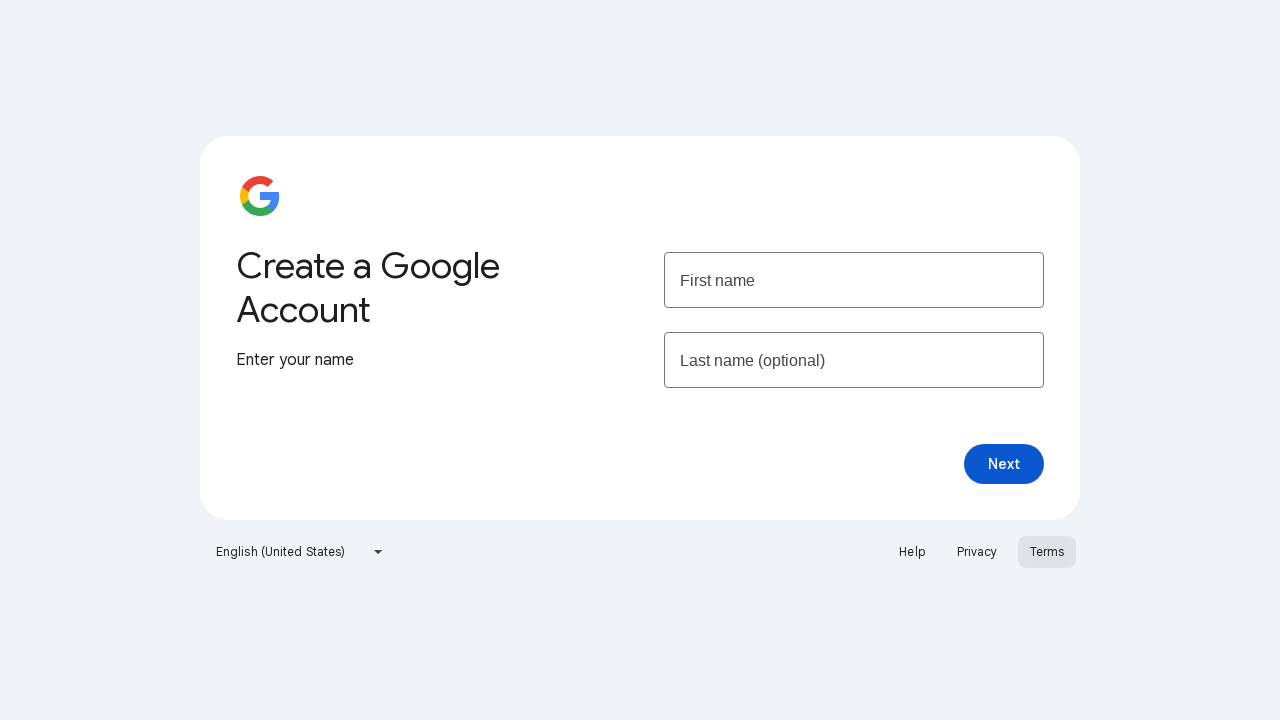

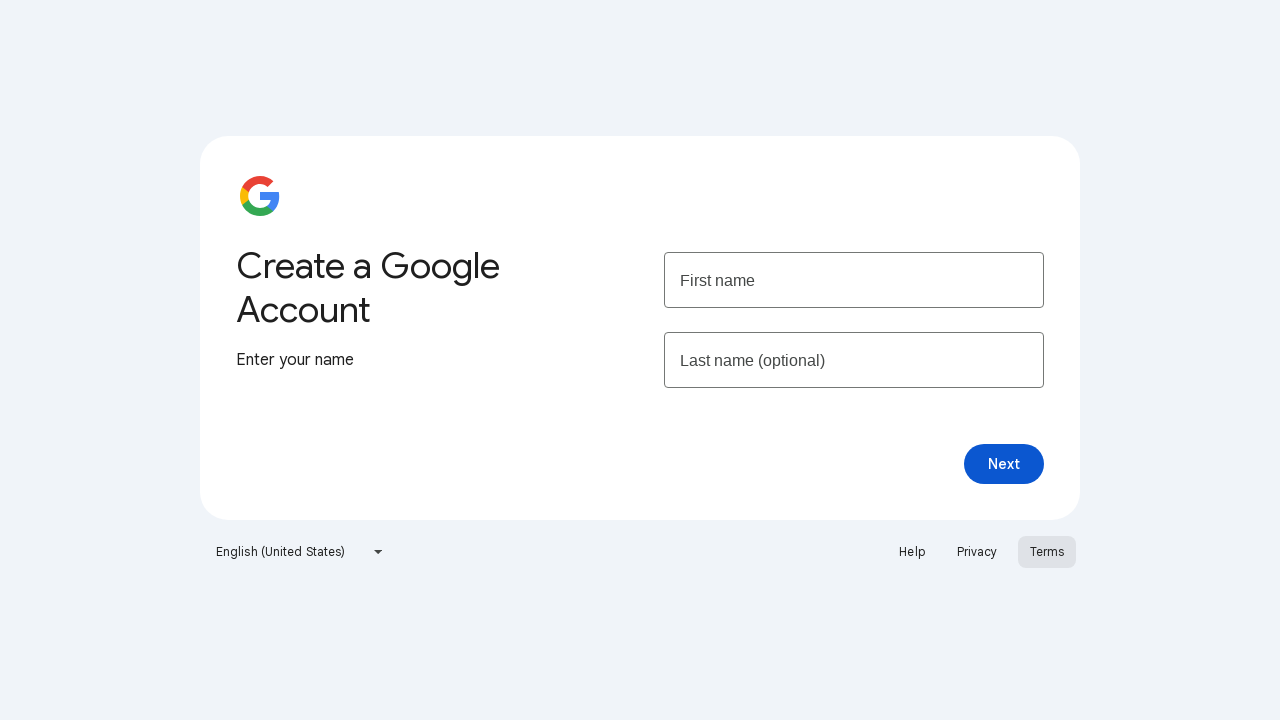